Tests iframe switching functionality on W3Schools TryIt editor by switching to the result iframe, clicking a button inside it, switching back to the main content, and clicking the Run button.

Starting URL: https://www.w3schools.com/js/tryit.asp?filename=tryjs_myfirst

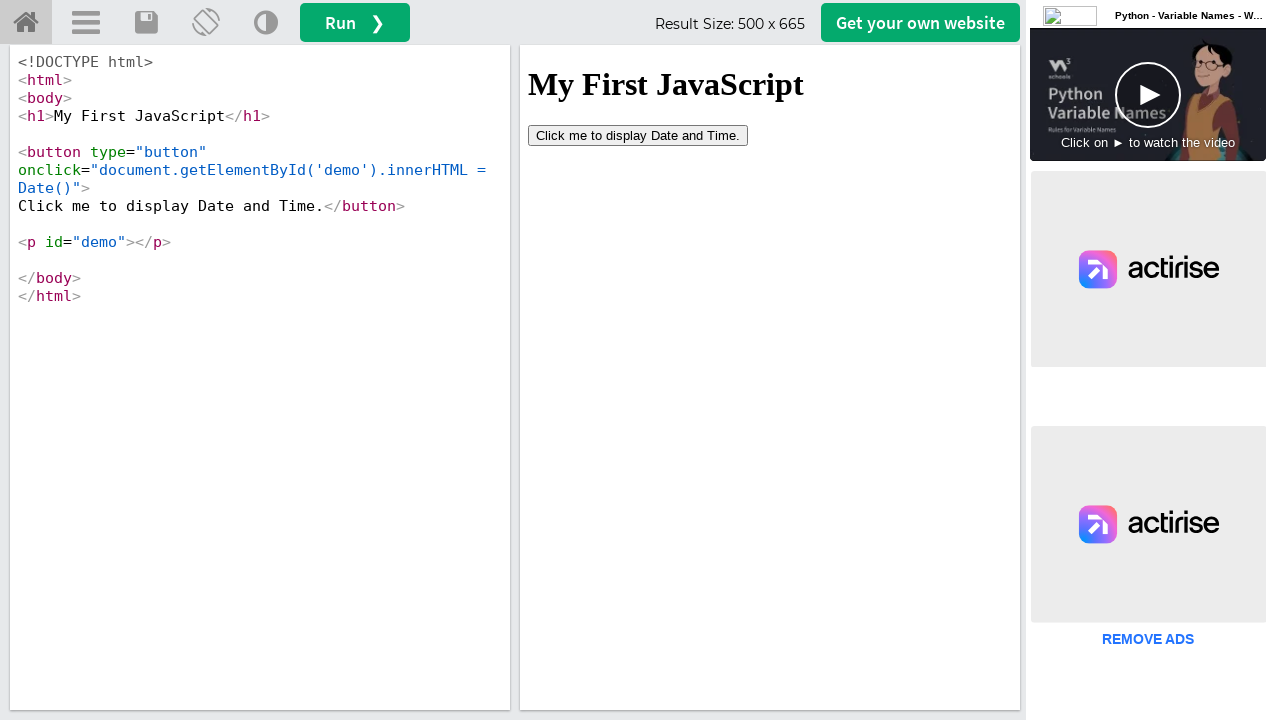

Clicked button inside the result iframe at (638, 135) on #iframeResult >> internal:control=enter-frame >> button[type='button']
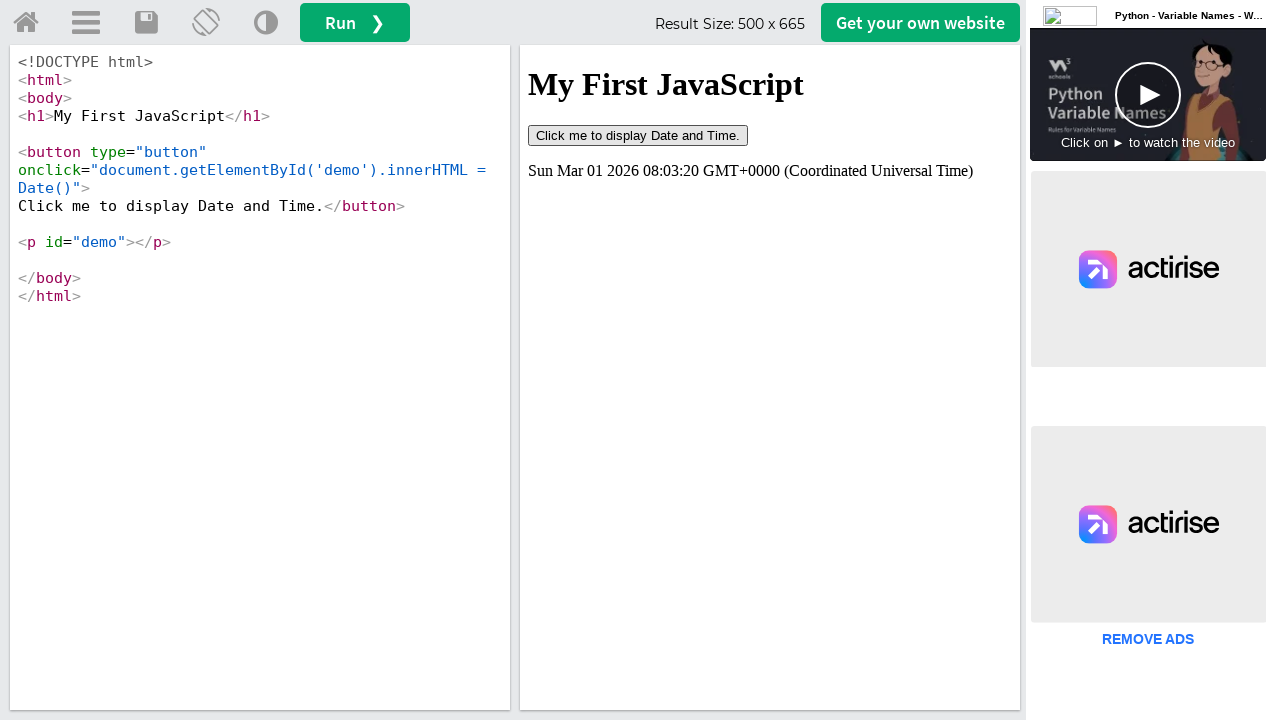

Waited 1 second for action to complete
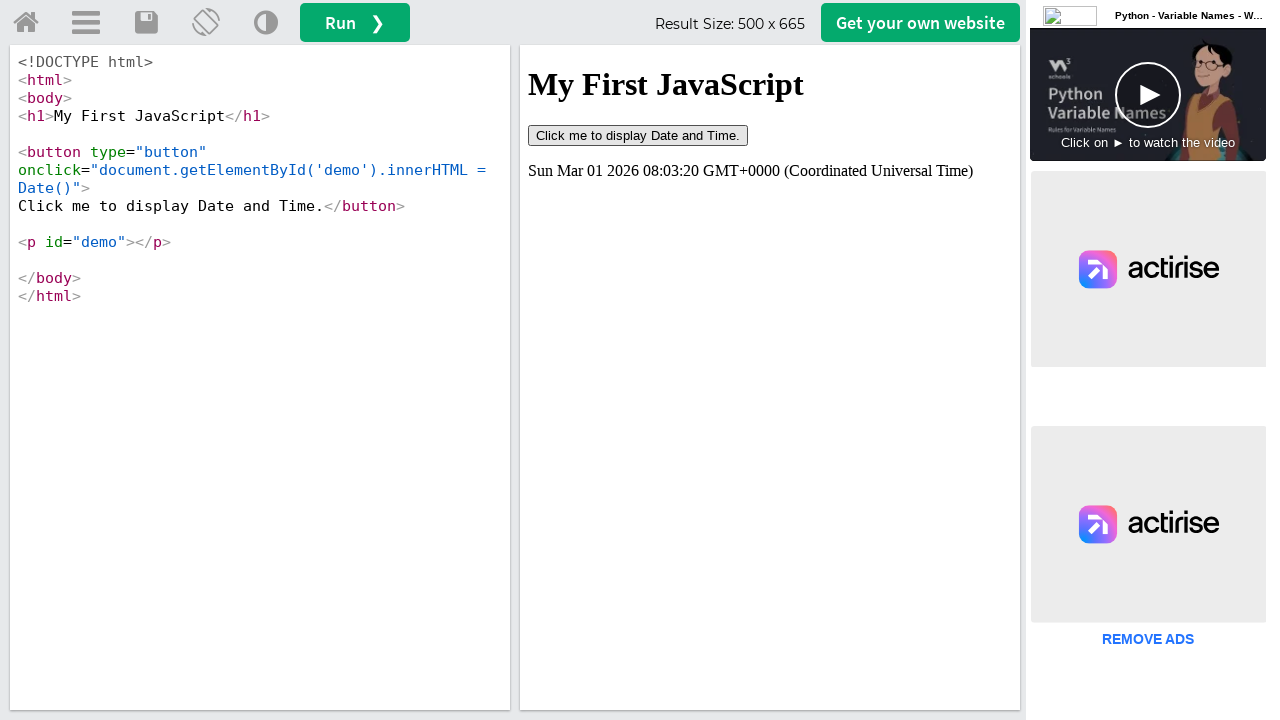

Clicked the Run button in main content at (355, 22) on #runbtn
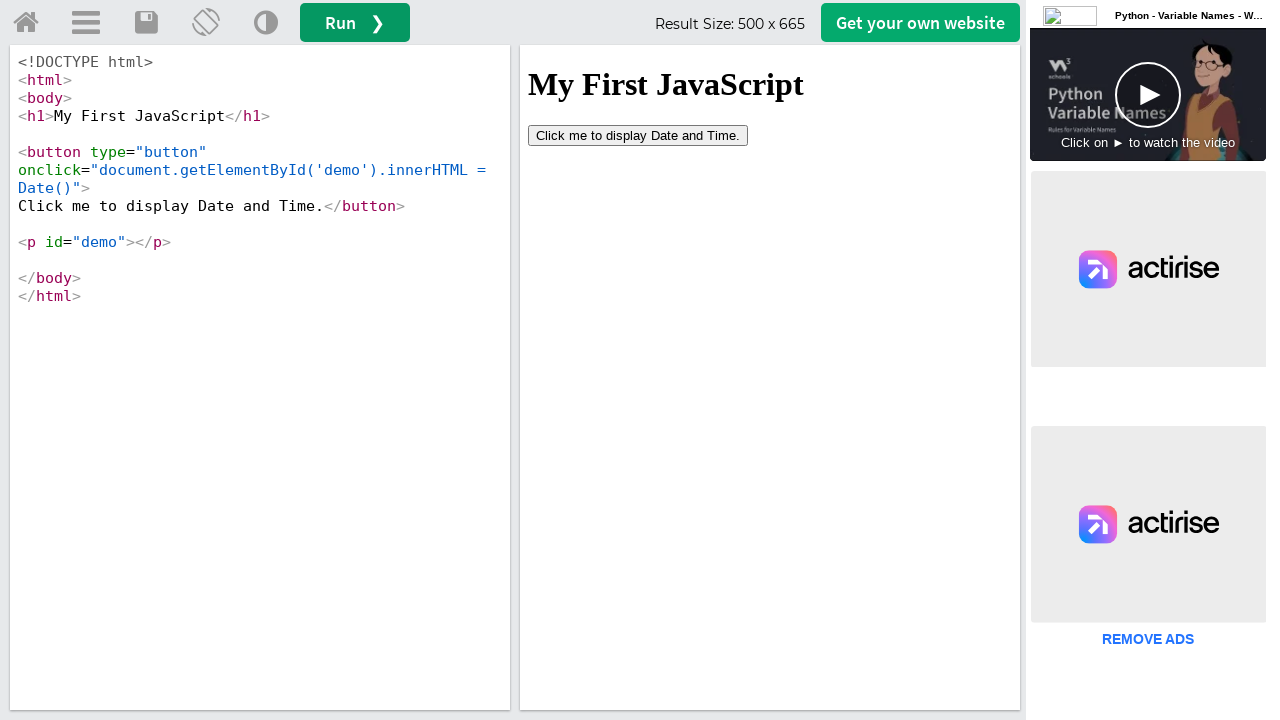

Waited 2 seconds for iframe to reload
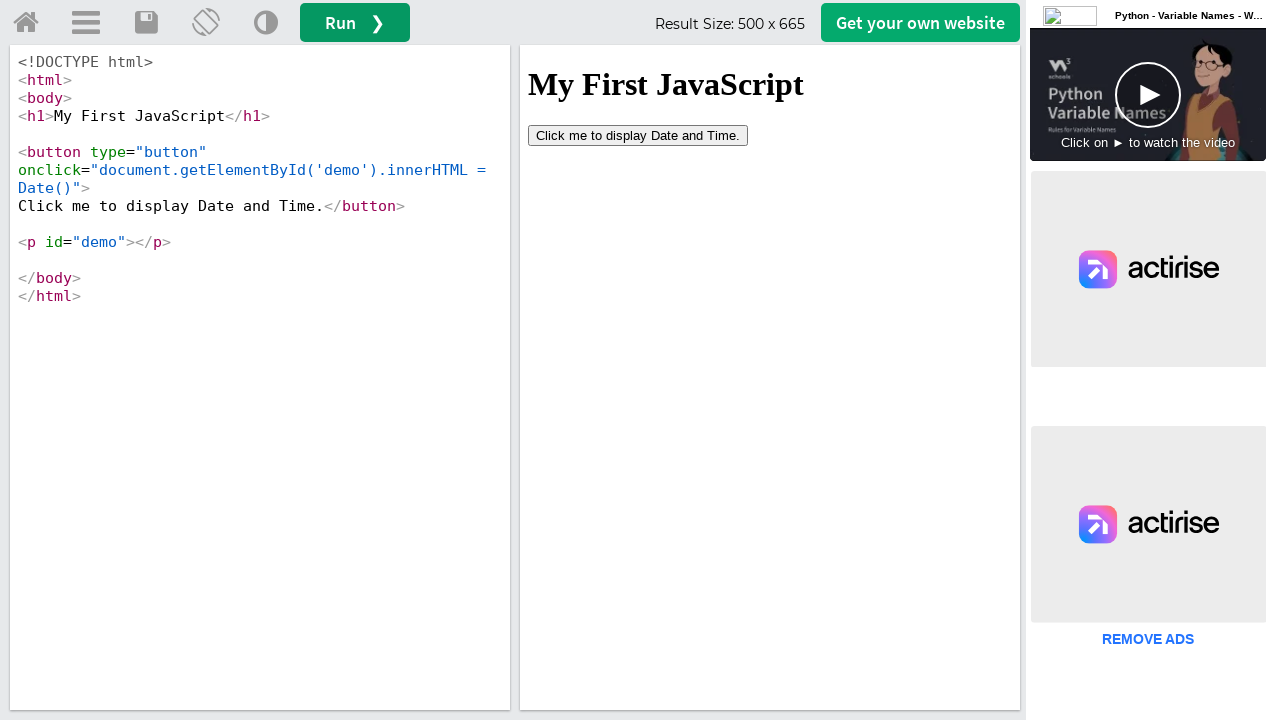

Verified result iframe is present
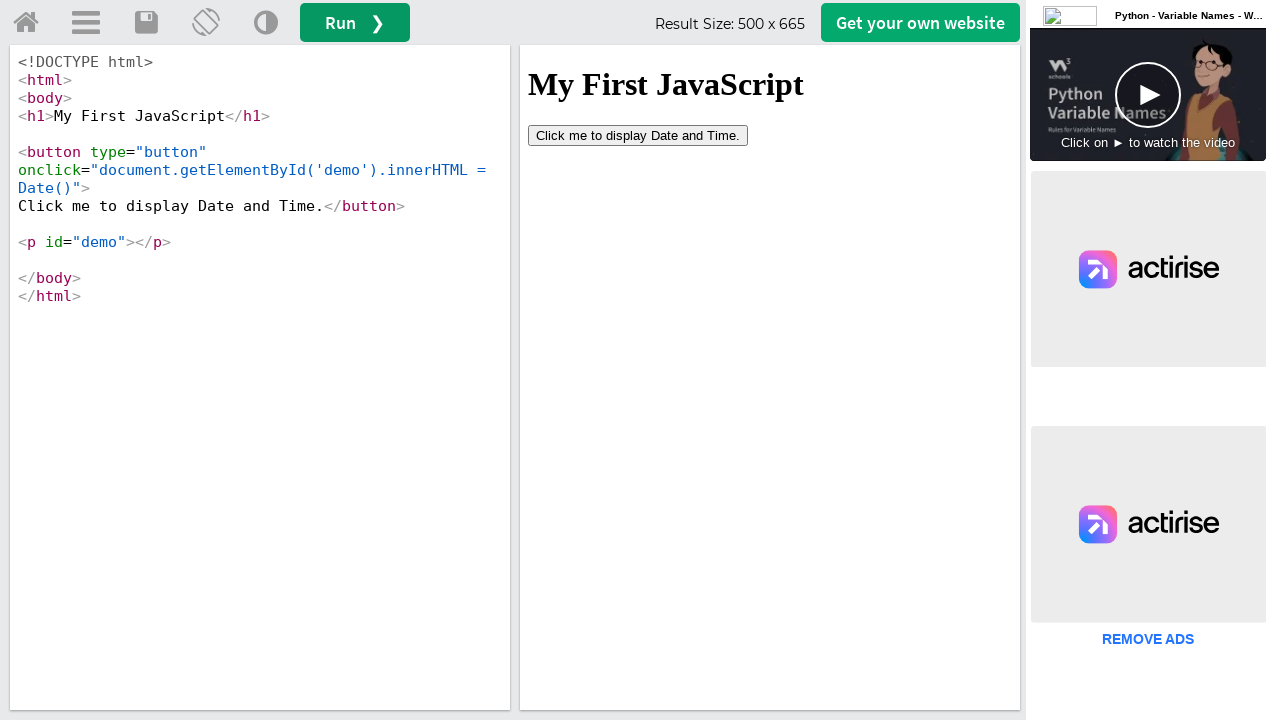

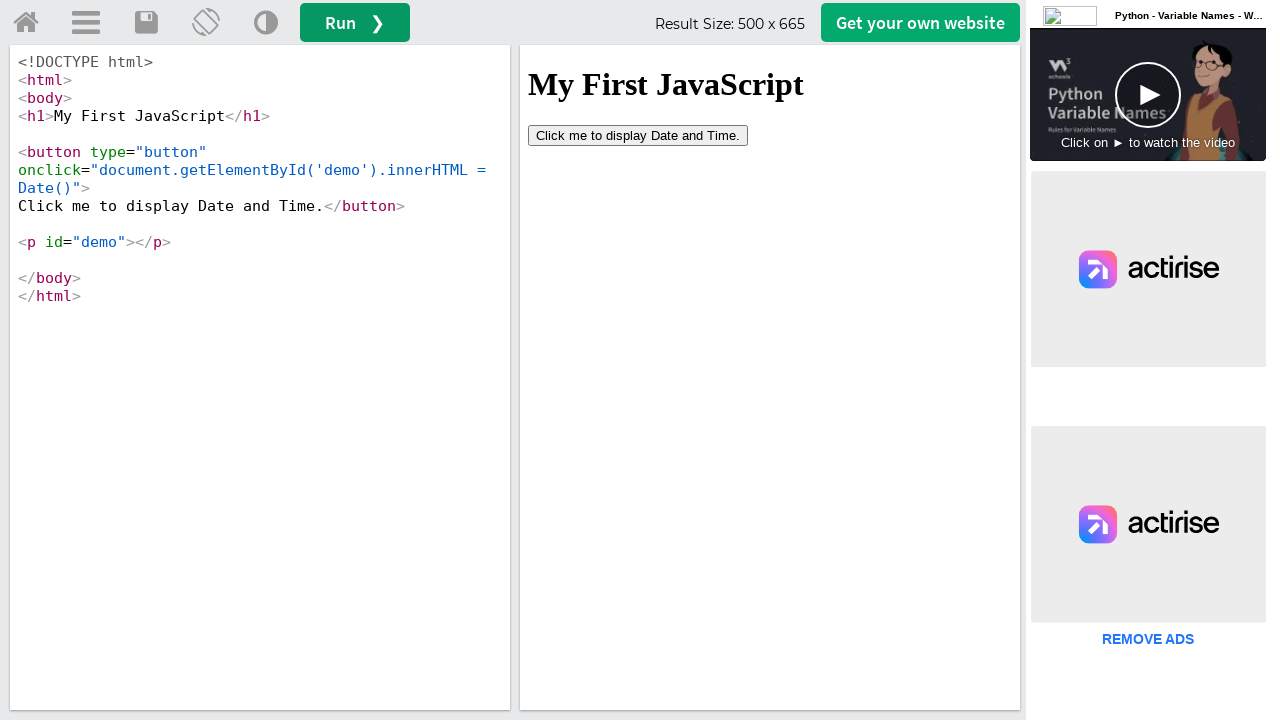